Tests navigation to About page from footer link

Starting URL: https://webshop-agil-testautomatiserare.netlify.app

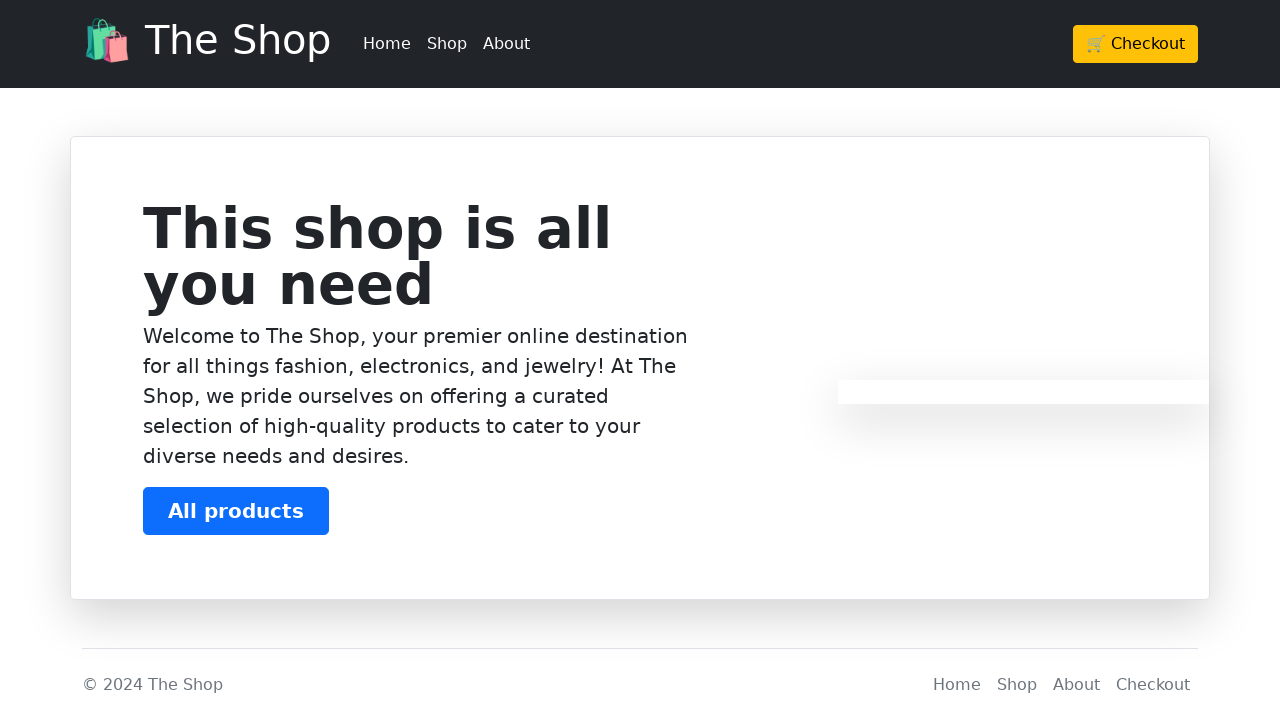

Located About link in footer navigation
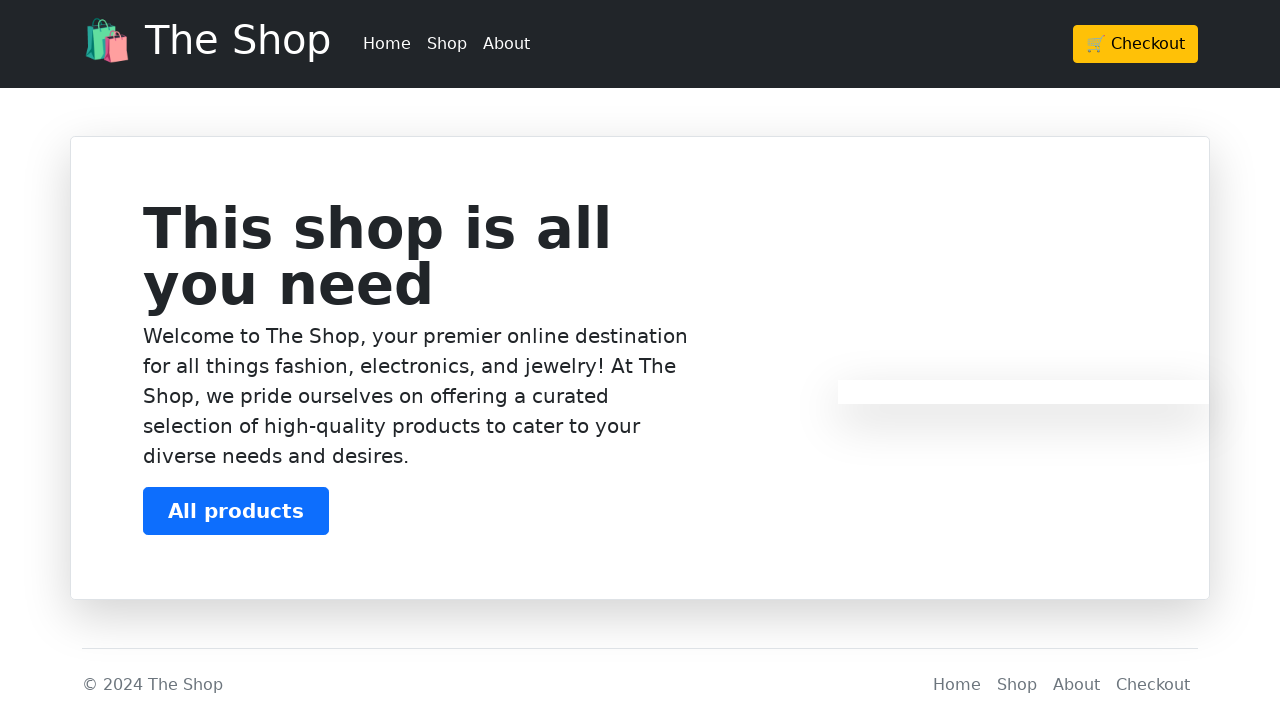

Scrolled About footer link into view
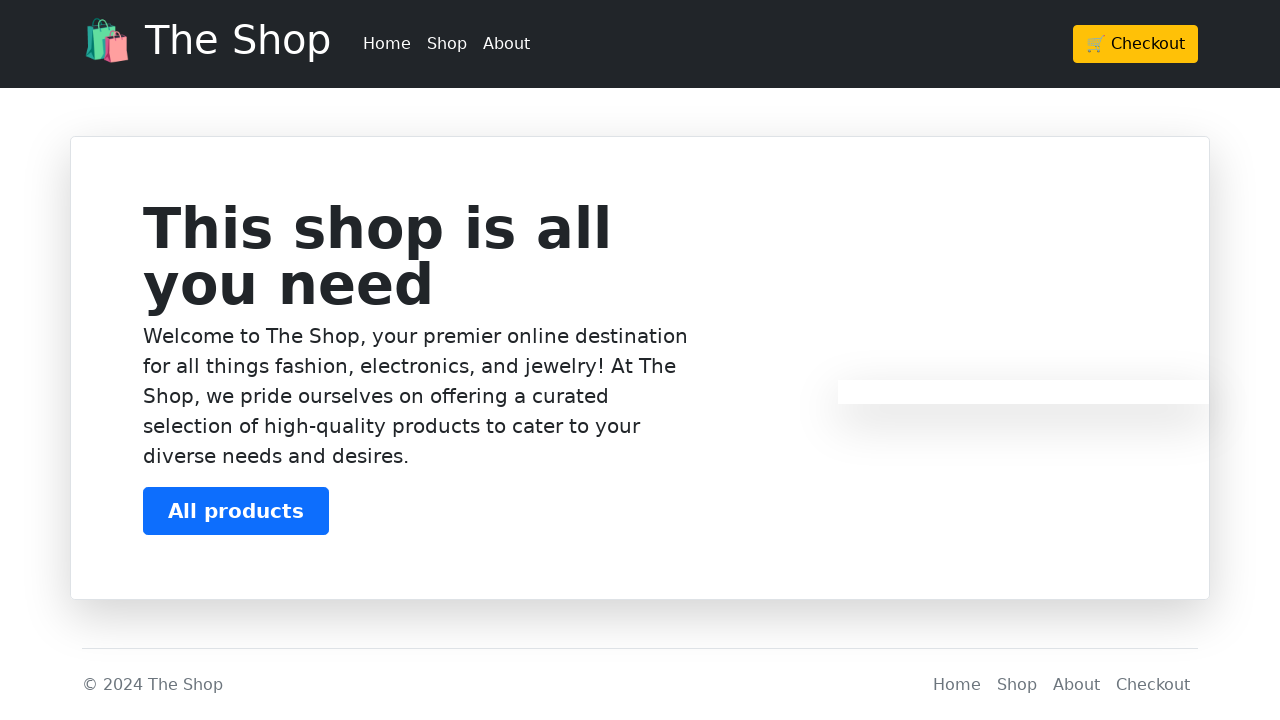

Clicked About link in footer at (1076, 685) on footer .nav-item a[href='/about']
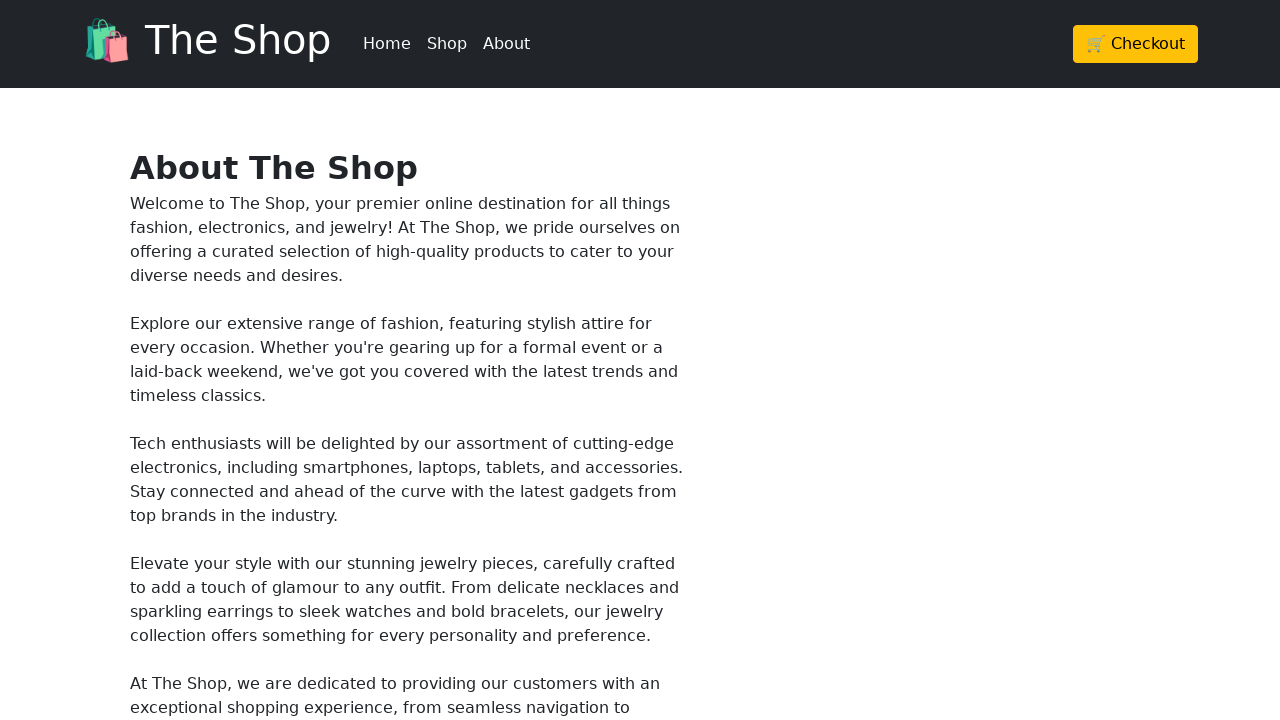

Waited for navigation to About page URL
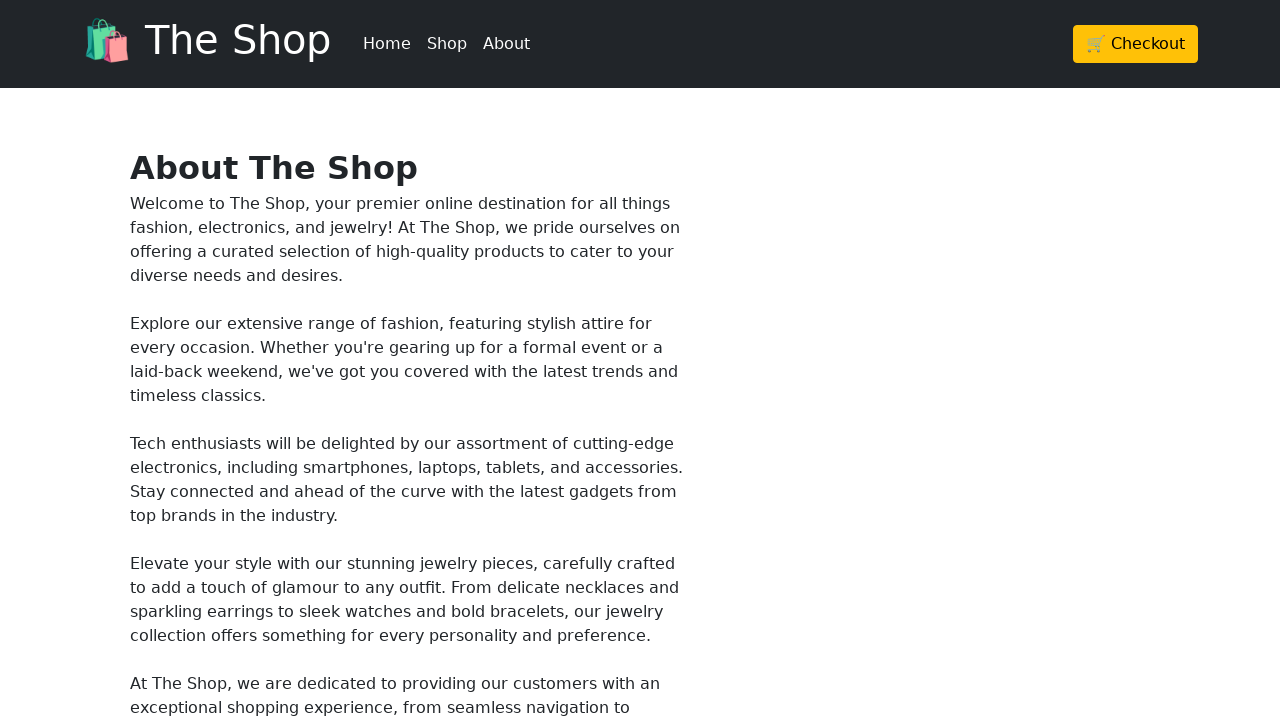

Verified current URL is the About page
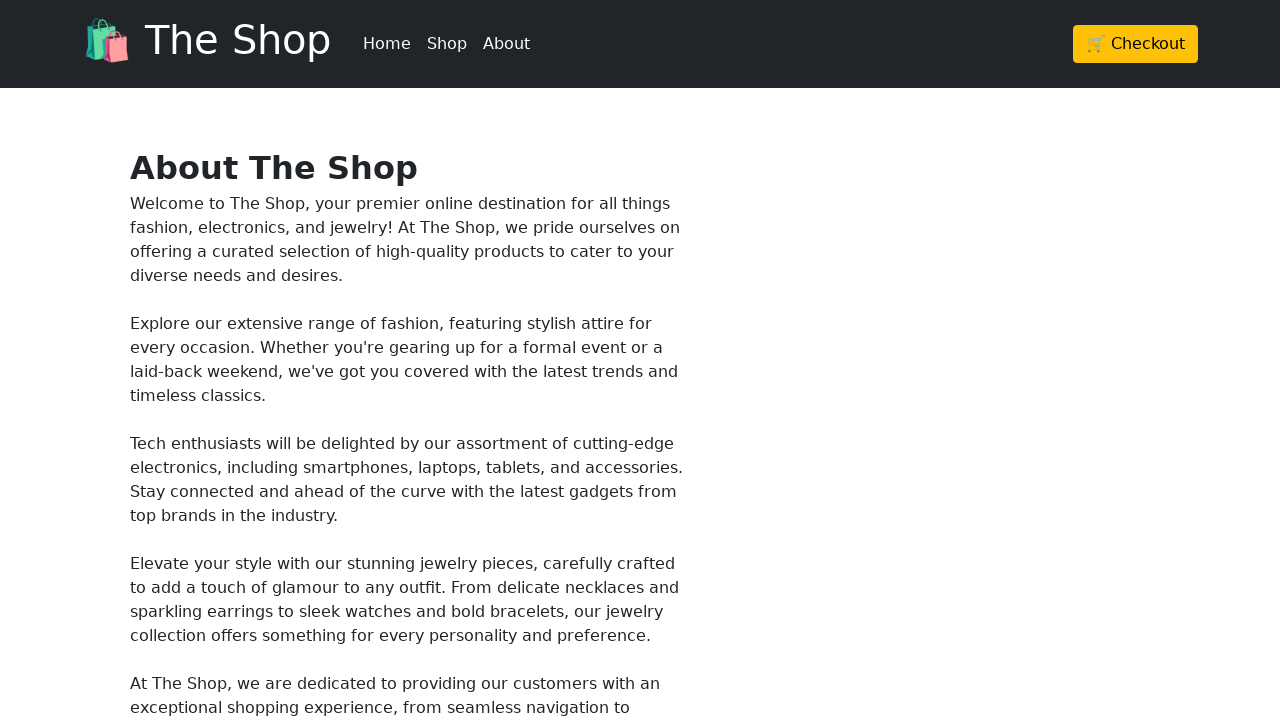

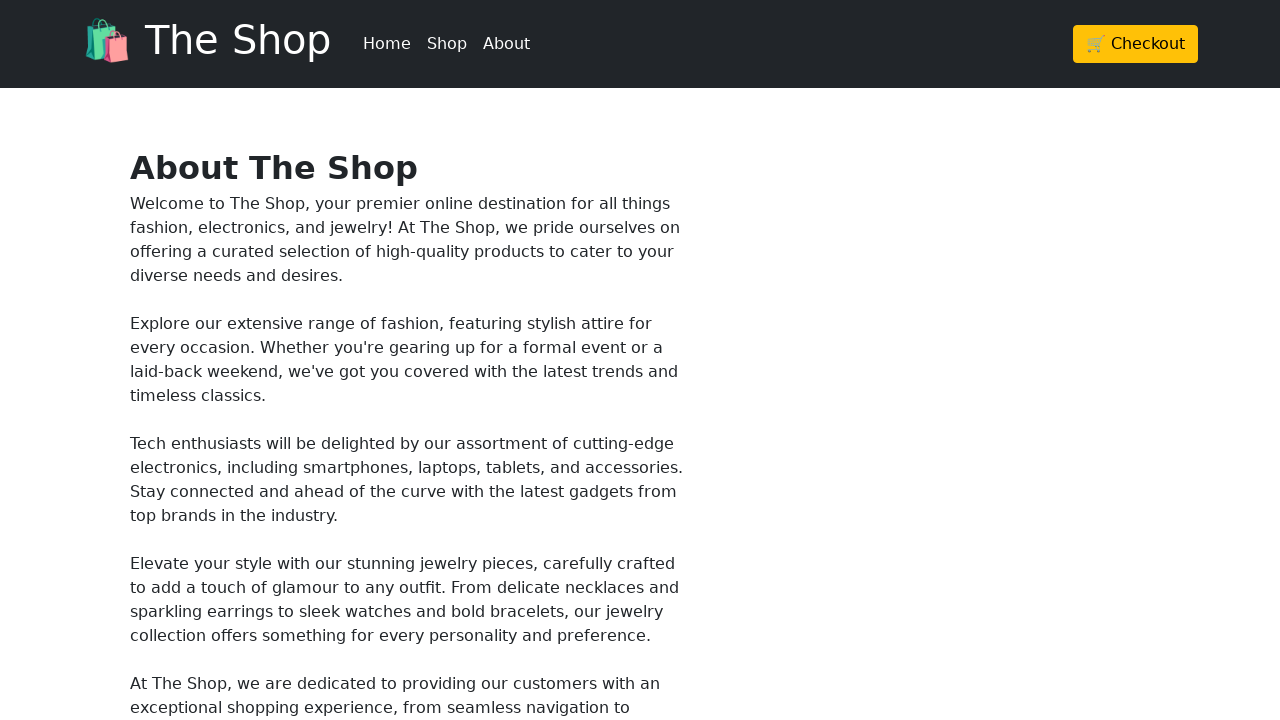